Tests ASOS search functionality by entering "skirt" in the search bar and verifying search results display the correct text

Starting URL: https://www.asos.com/us/

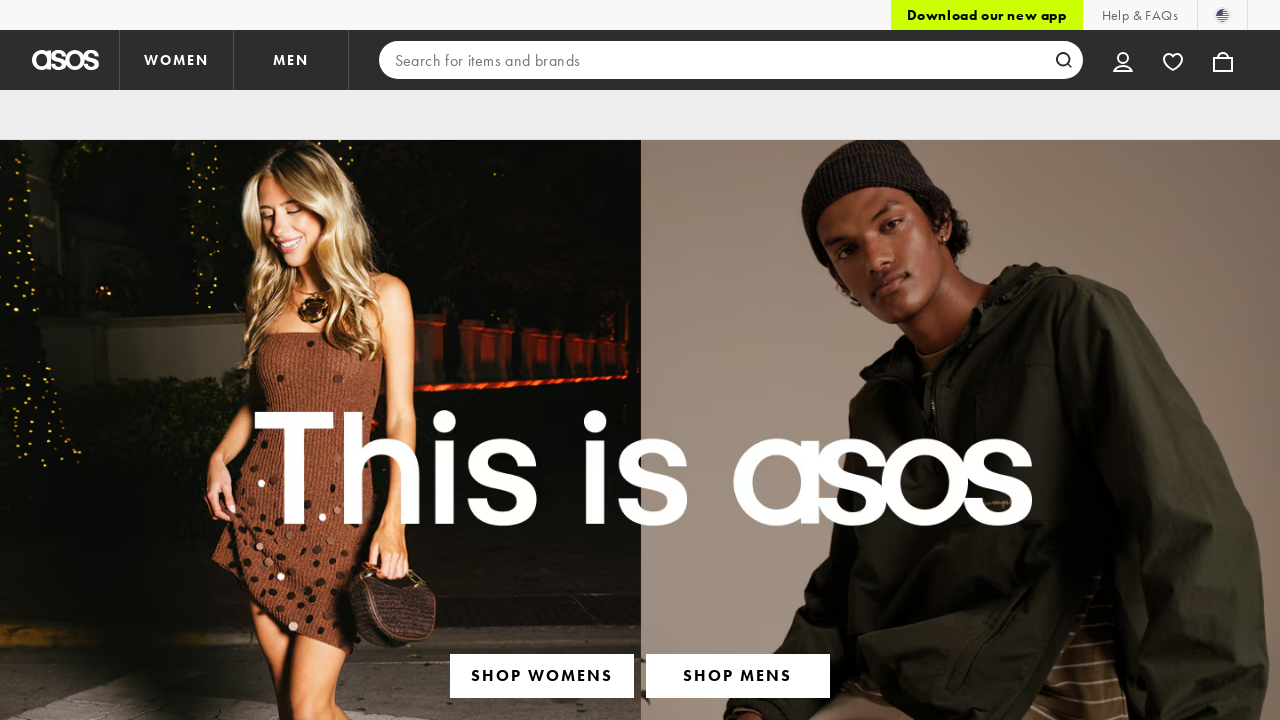

Filled search bar with 'skirt' on input[type='search']
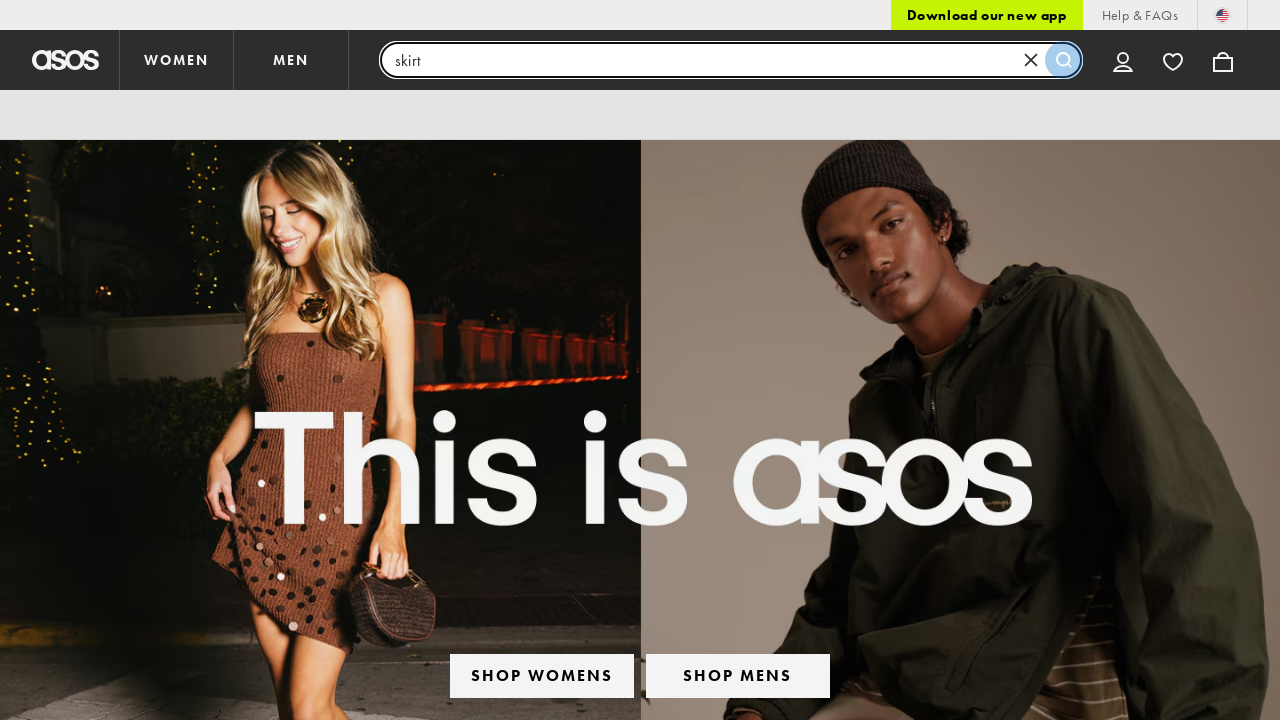

Pressed Enter to submit search for 'skirt' on input[type='search']
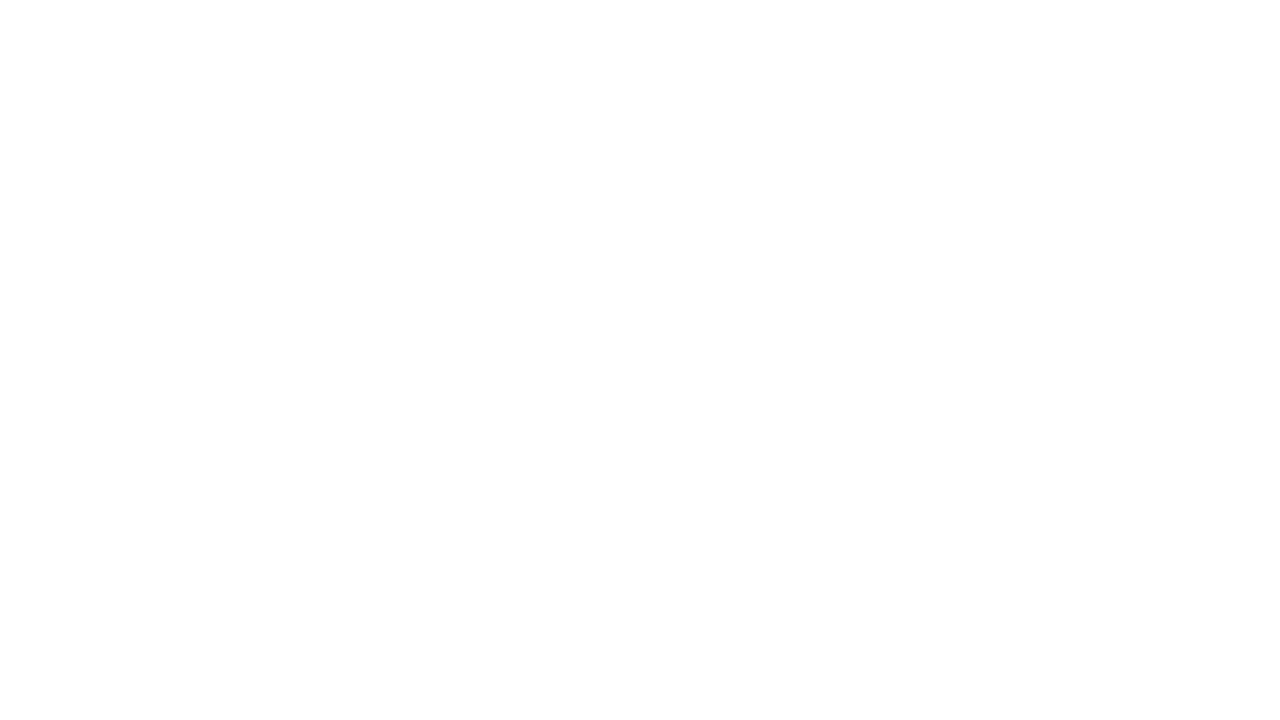

Search results loaded and verified text contains 'skirt'
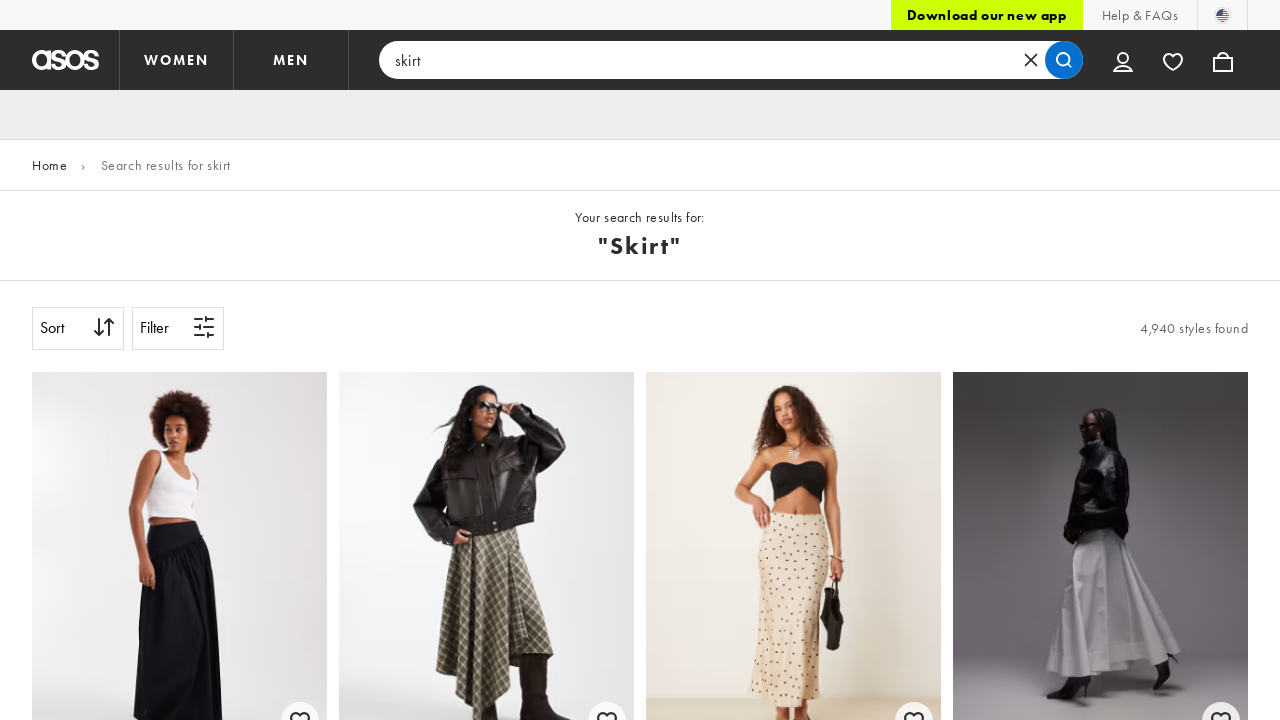

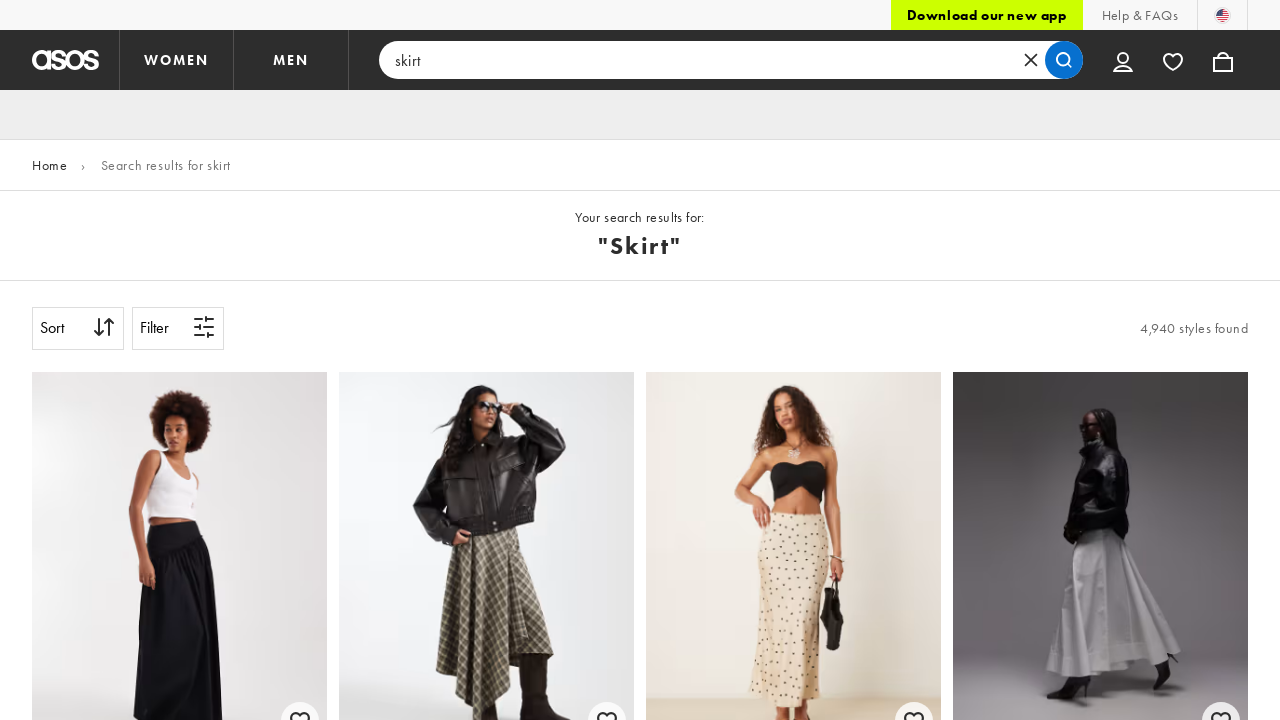